Tests adding multiple tasks to a todo list application by entering each task and verifying it appears in the list

Starting URL: https://herziopinto.github.io/lista-de-tarefas/

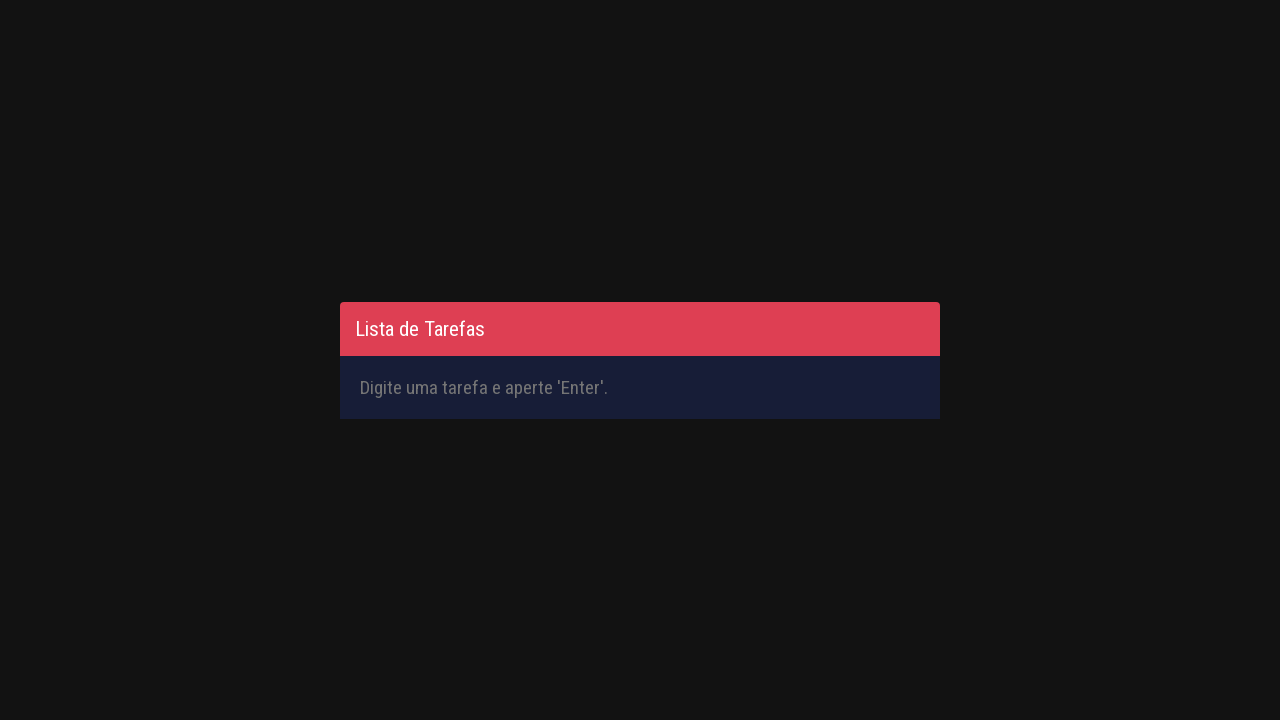

Filled input field with task 'Aprender Selenium' on #inputTask
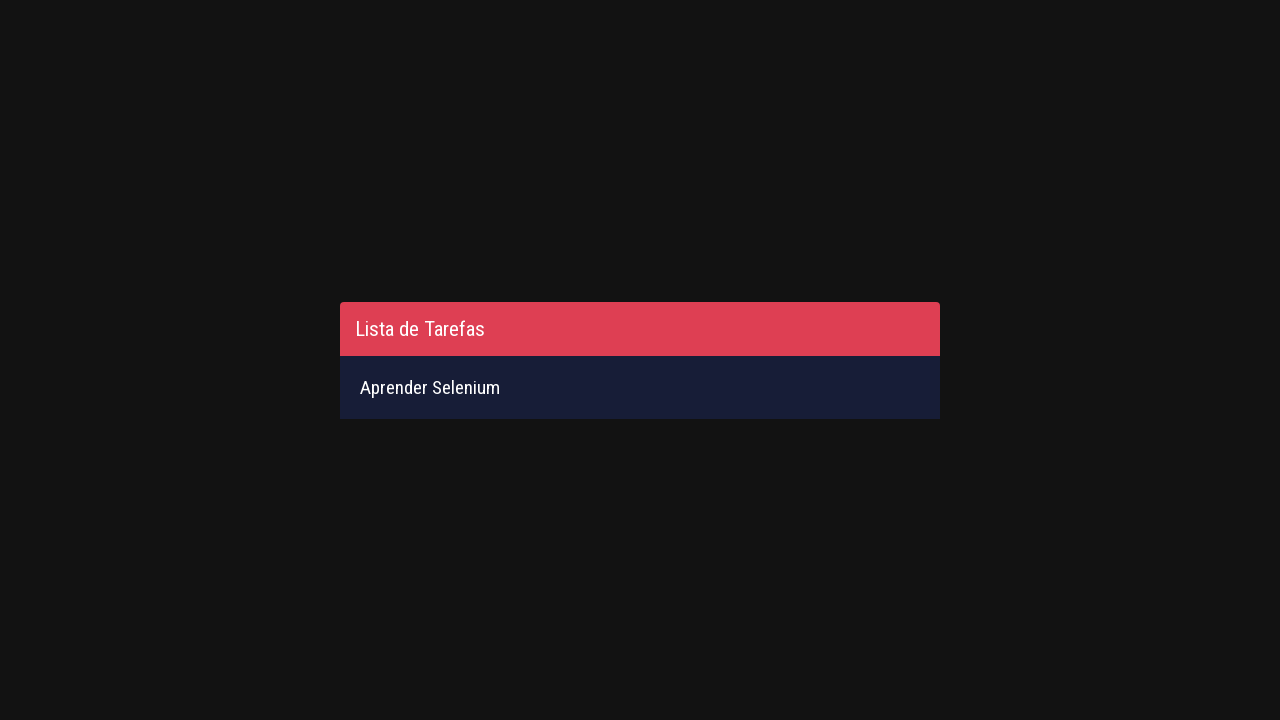

Pressed Enter to add task 'Aprender Selenium' on #inputTask
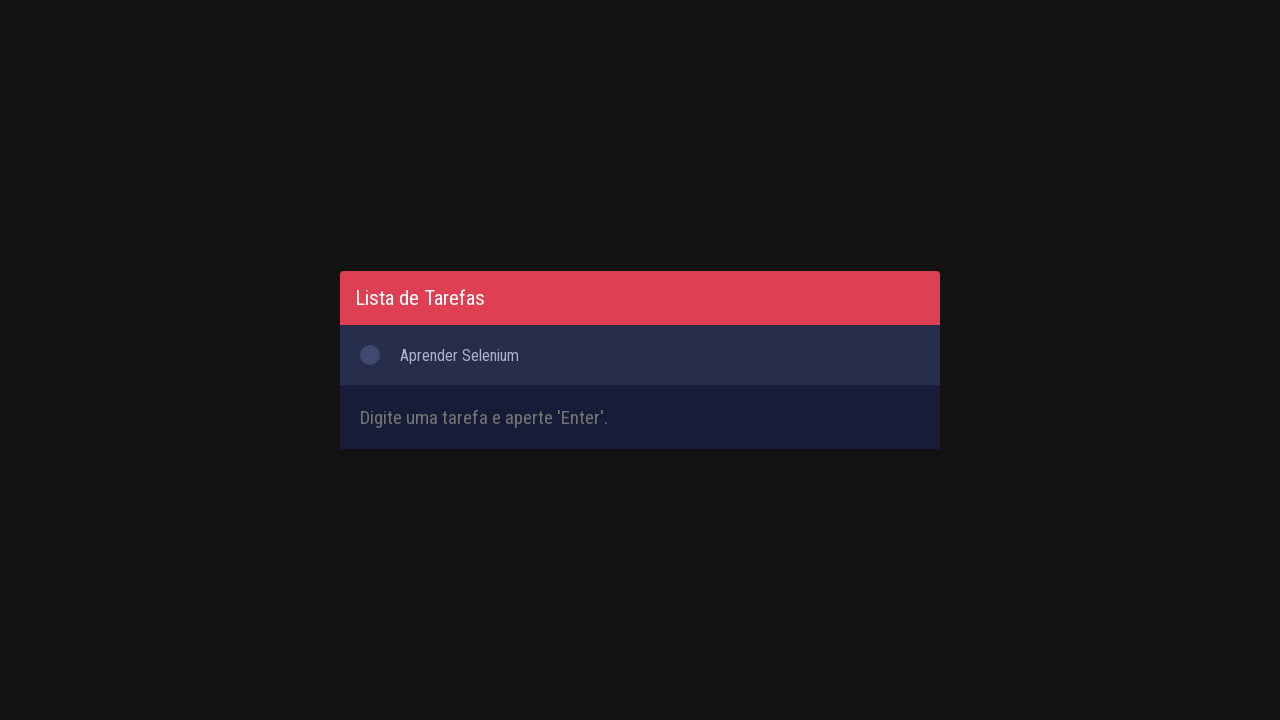

Verified task 'Aprender Selenium' was added to the list at position 1
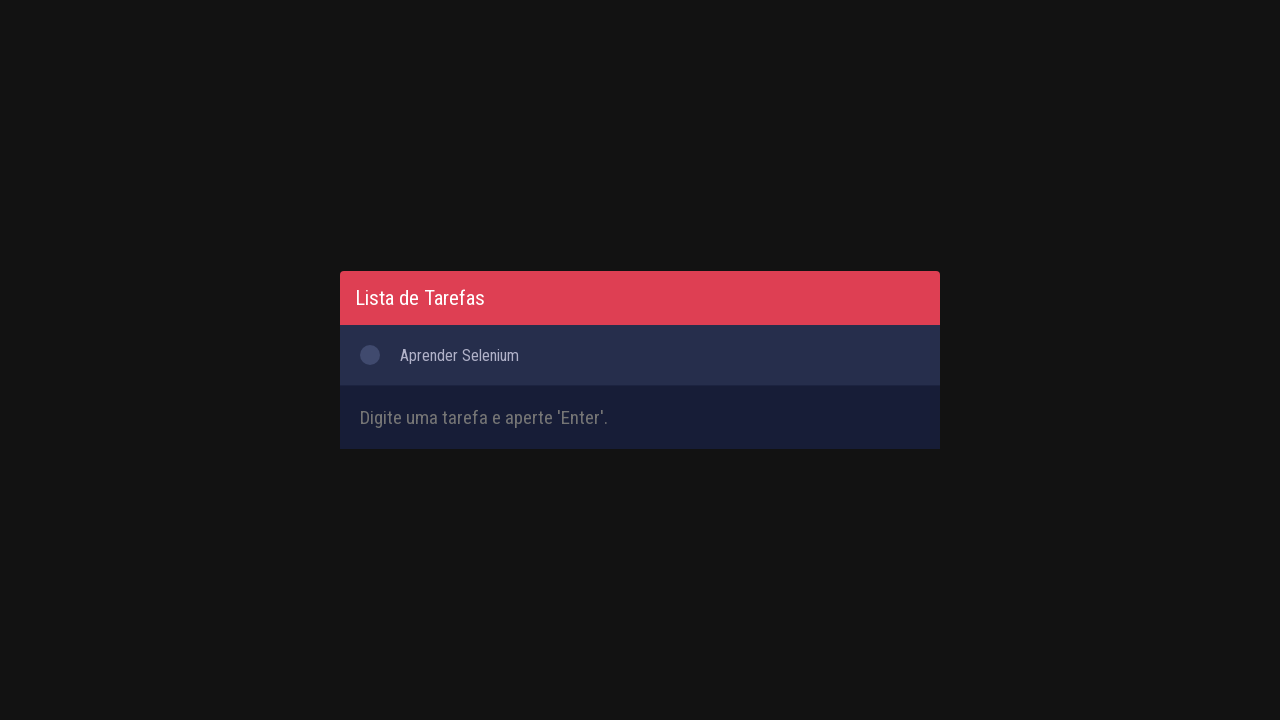

Filled input field with task 'html' on #inputTask
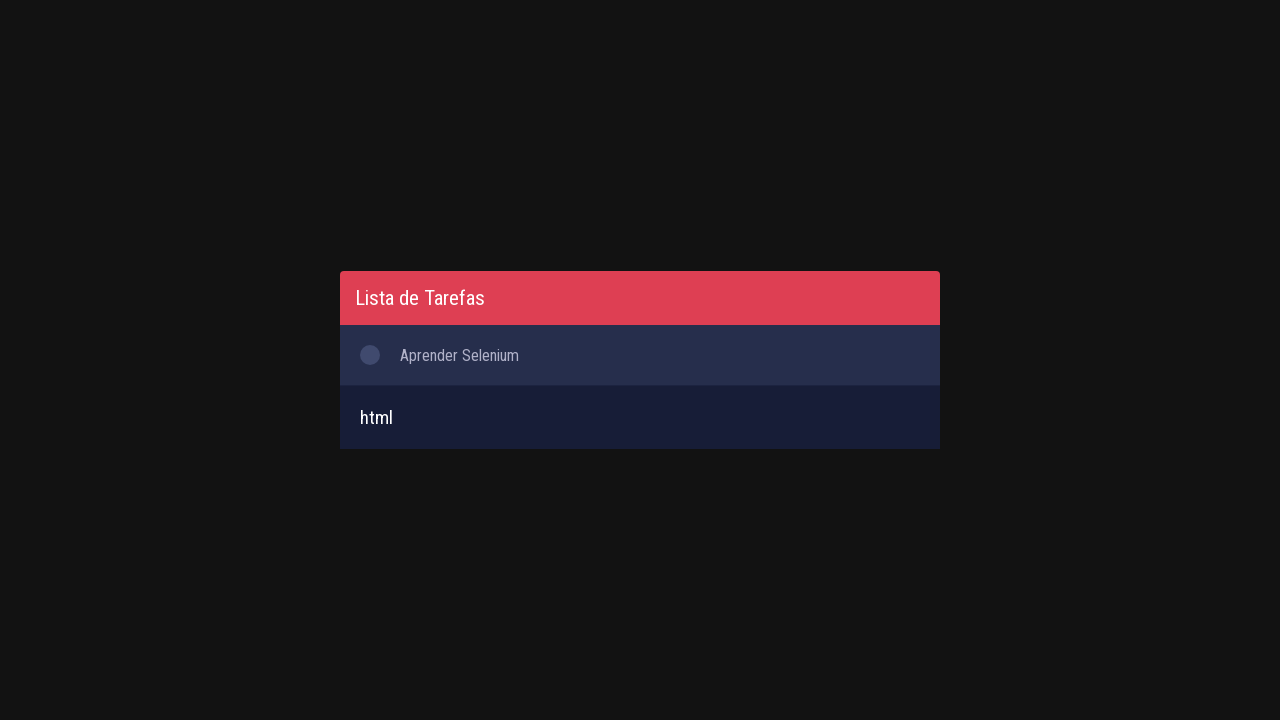

Pressed Enter to add task 'html' on #inputTask
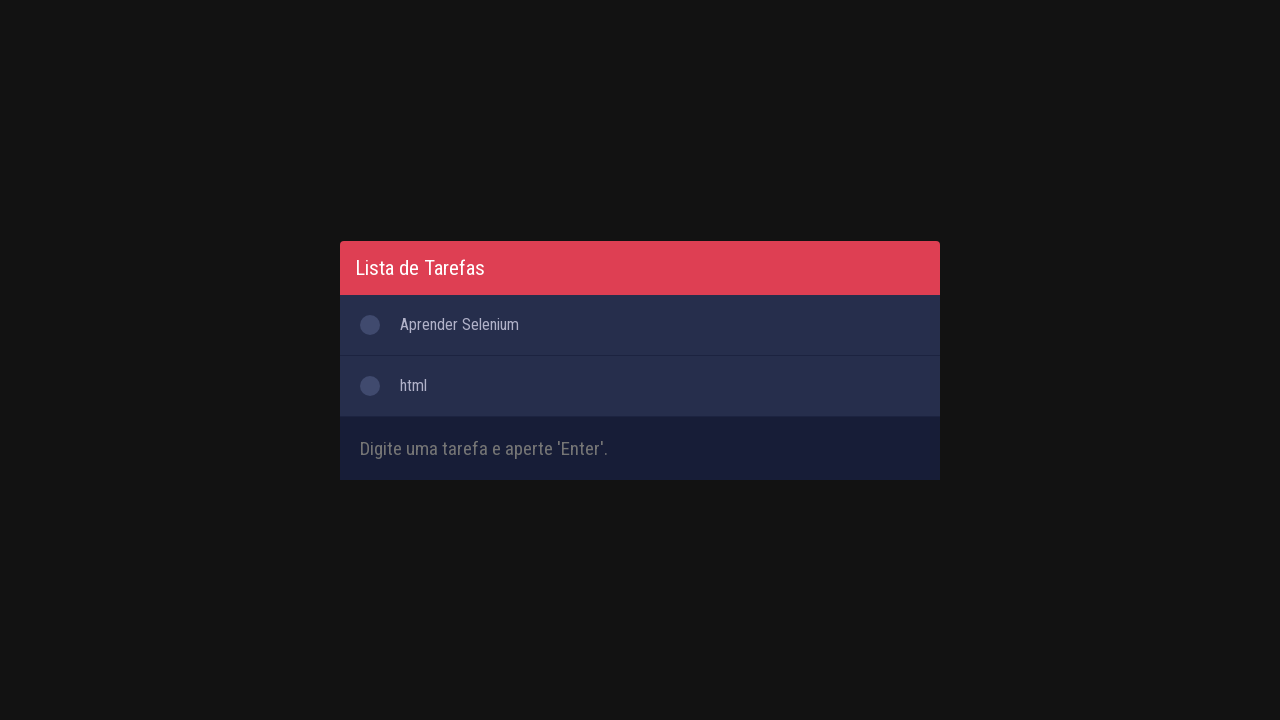

Verified task 'html' was added to the list at position 2
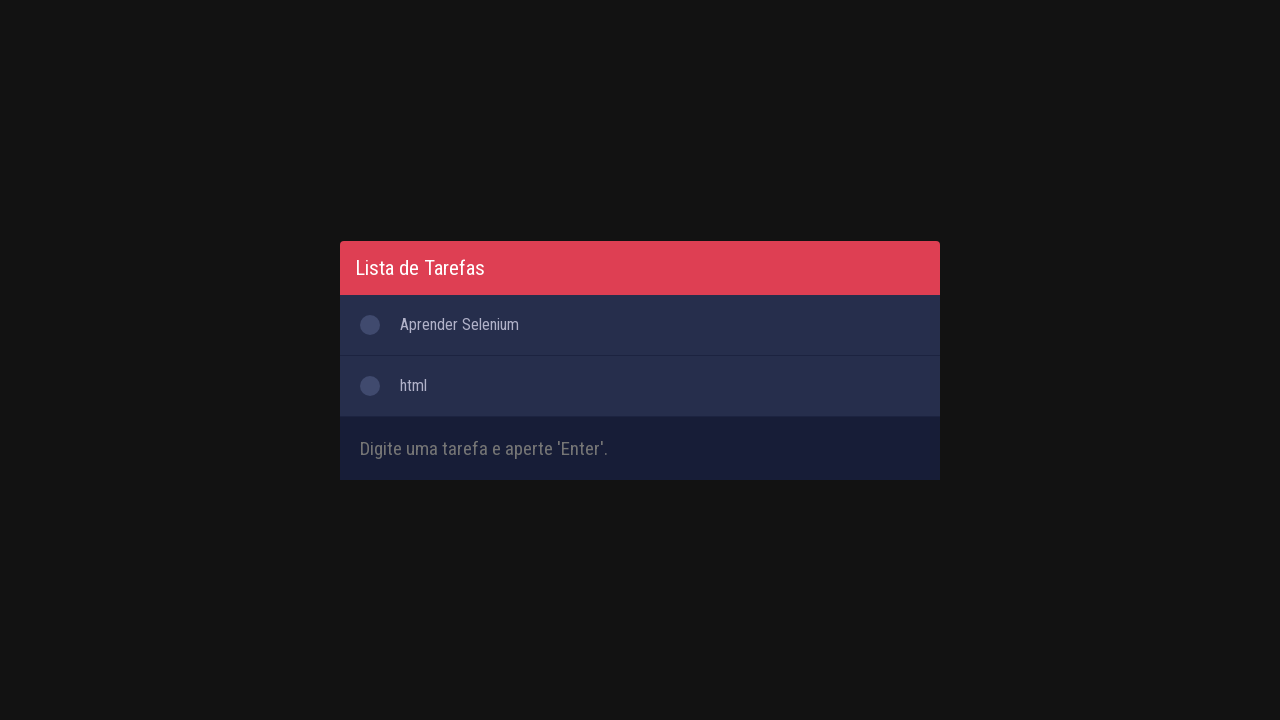

Filled input field with task 'css' on #inputTask
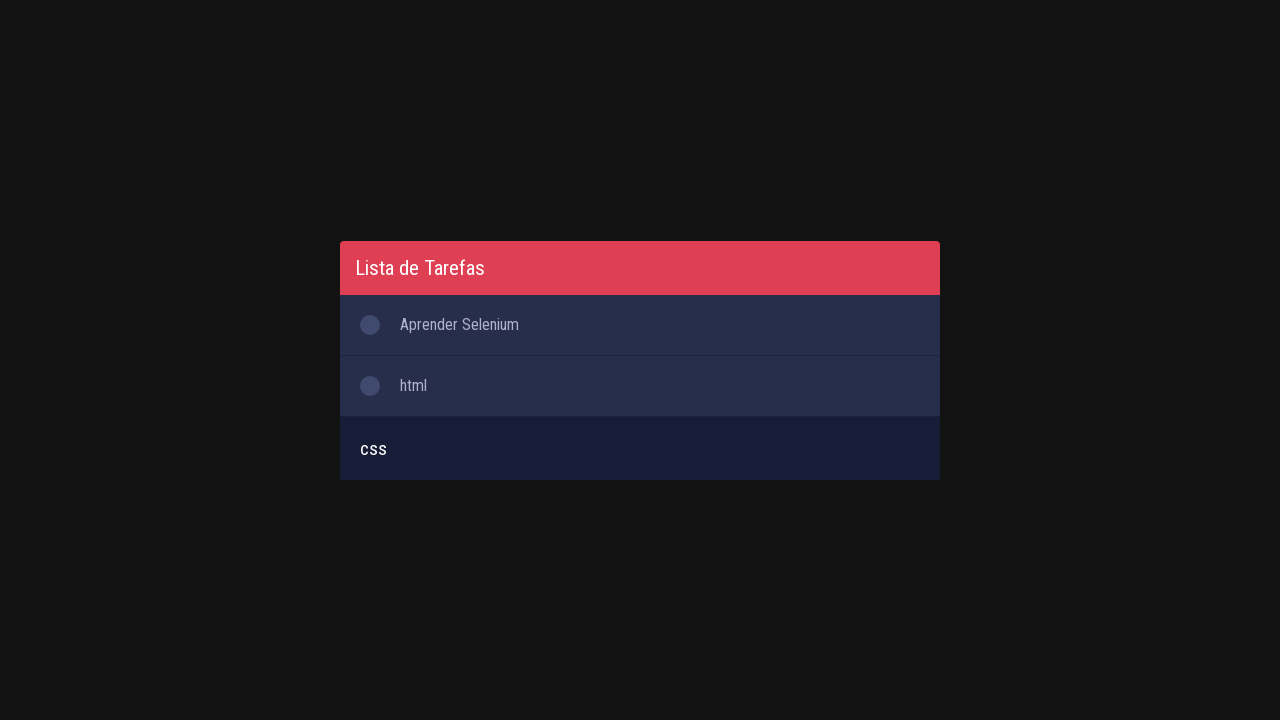

Pressed Enter to add task 'css' on #inputTask
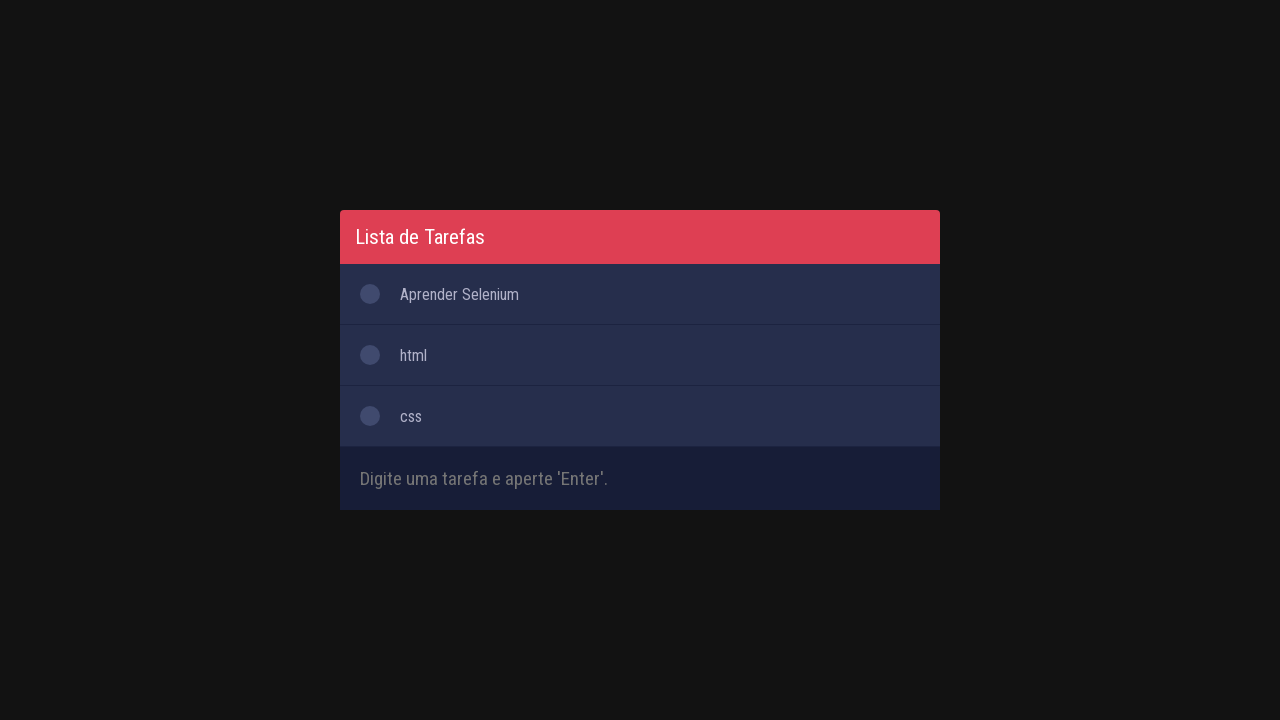

Verified task 'css' was added to the list at position 3
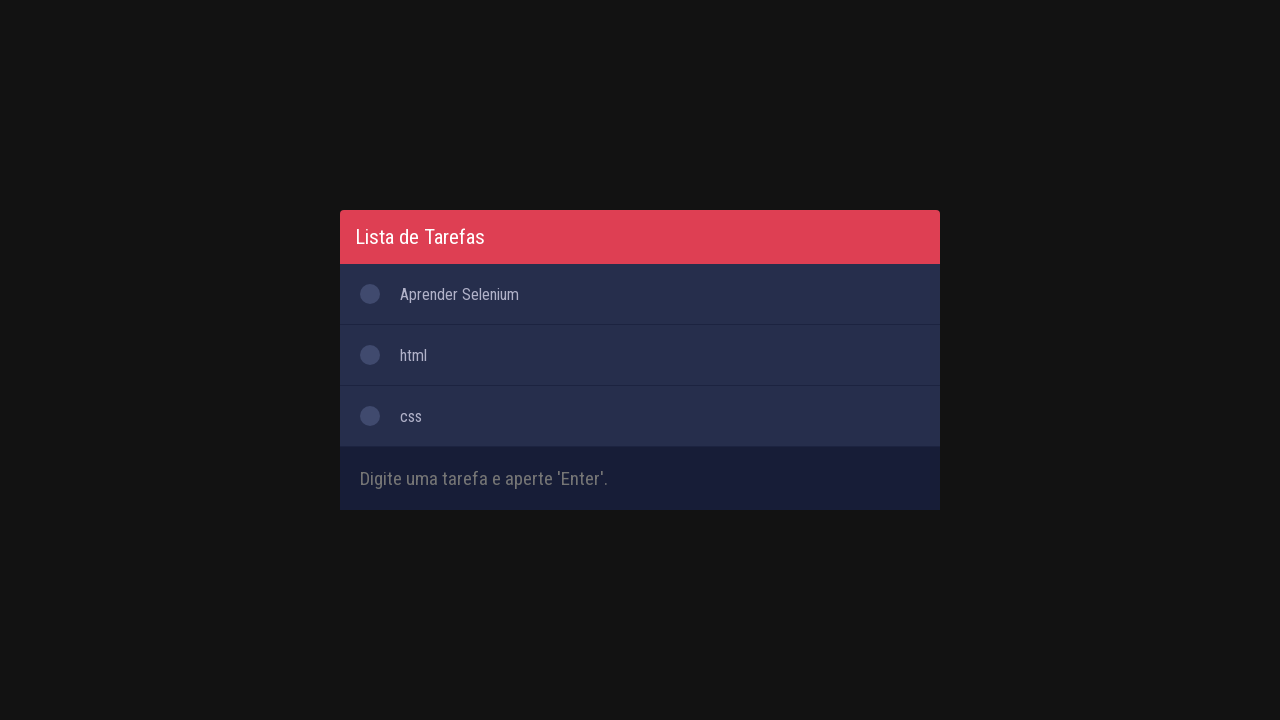

Filled input field with task 'JavaScript' on #inputTask
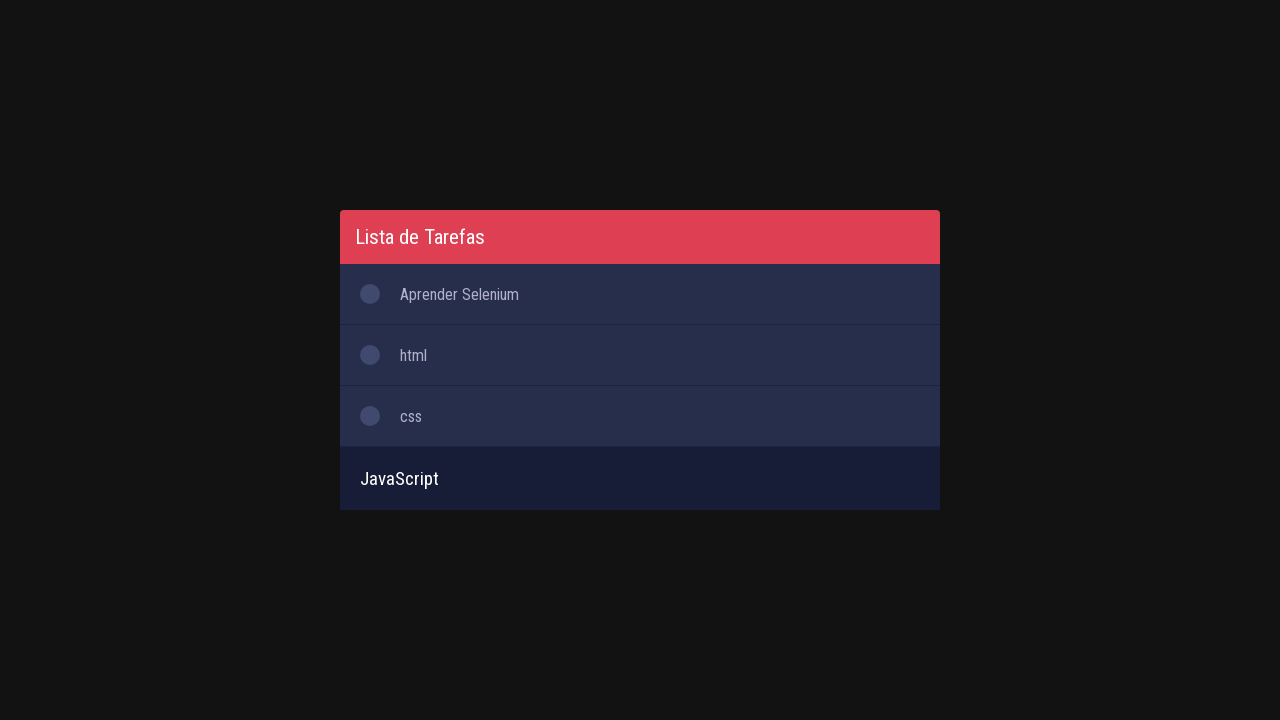

Pressed Enter to add task 'JavaScript' on #inputTask
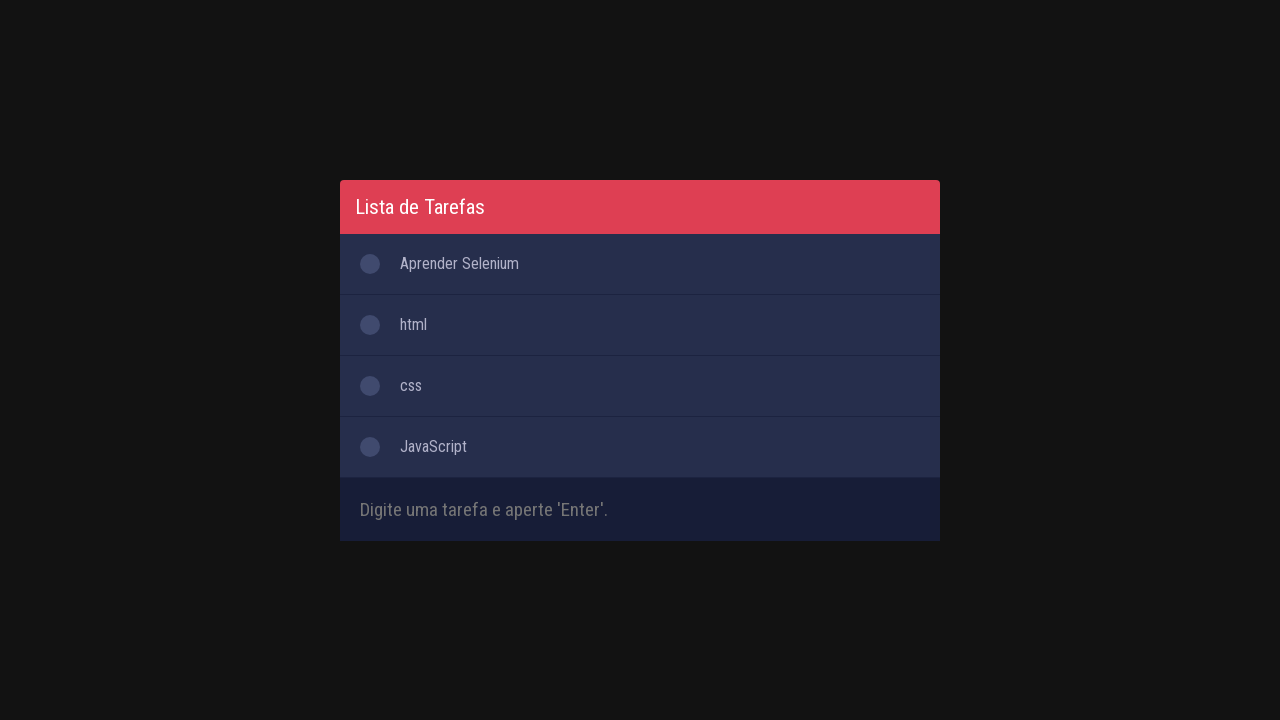

Verified task 'JavaScript' was added to the list at position 4
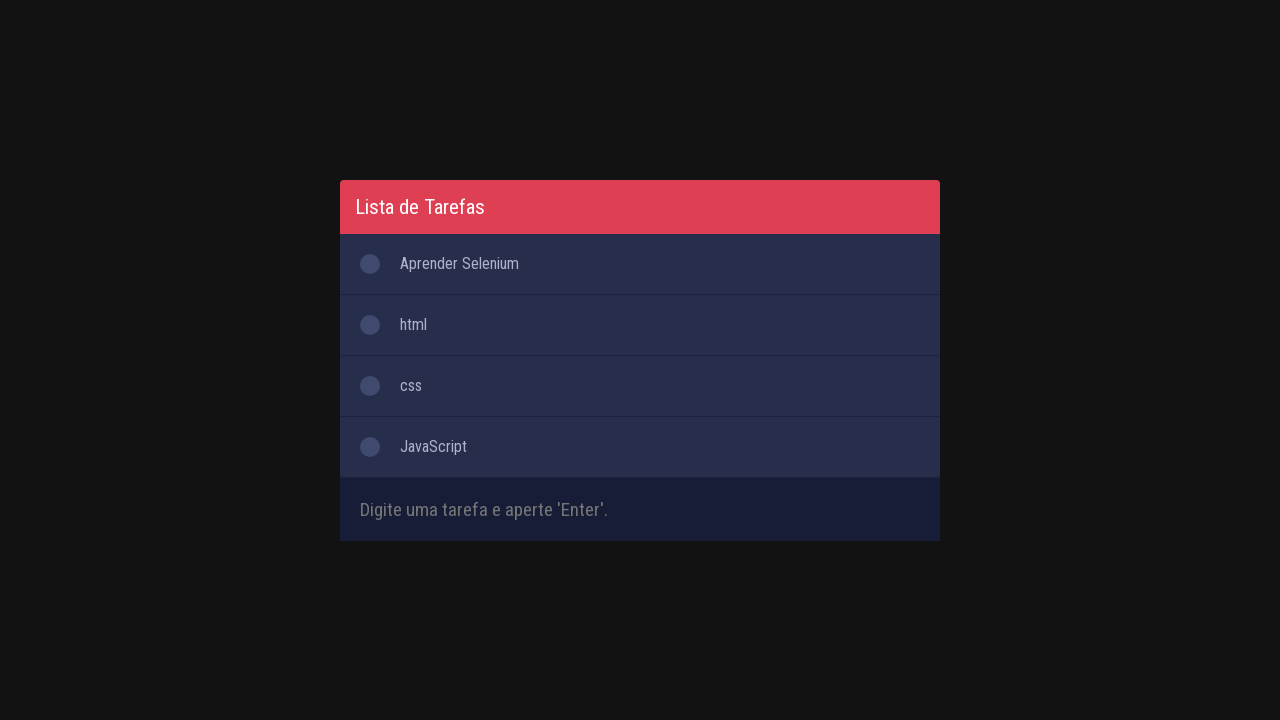

Filled input field with task 'QA' on #inputTask
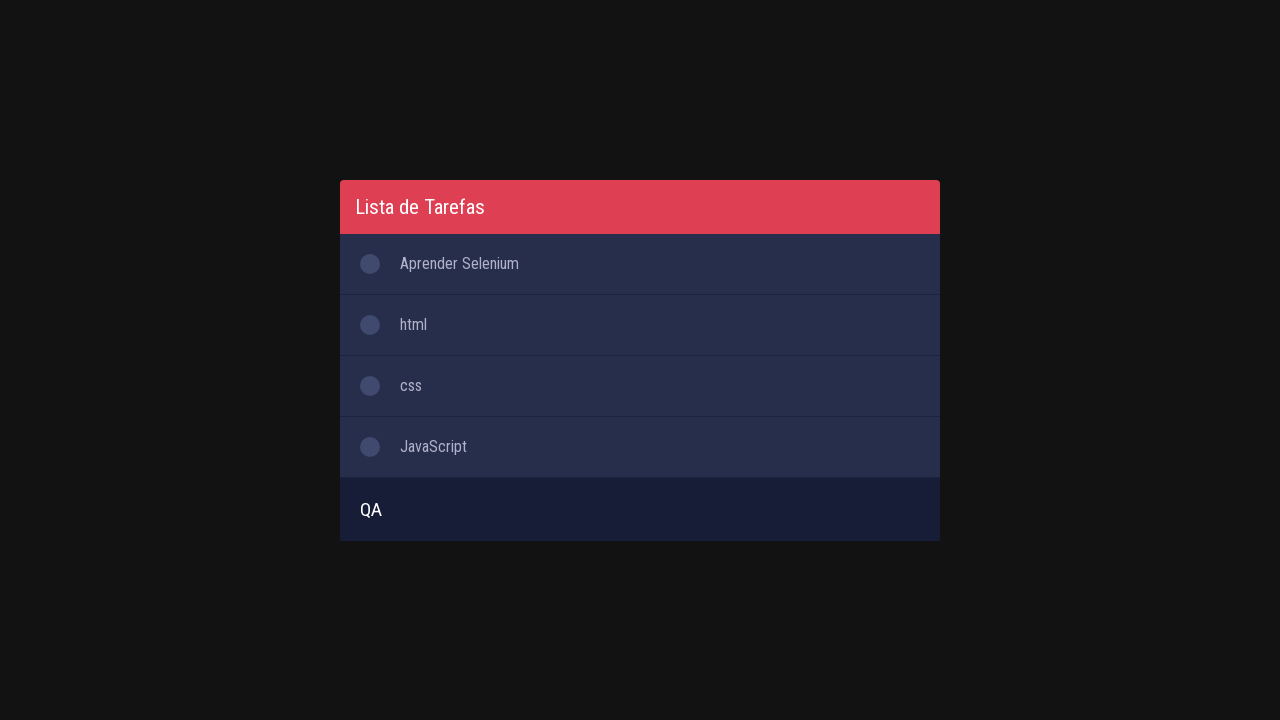

Pressed Enter to add task 'QA' on #inputTask
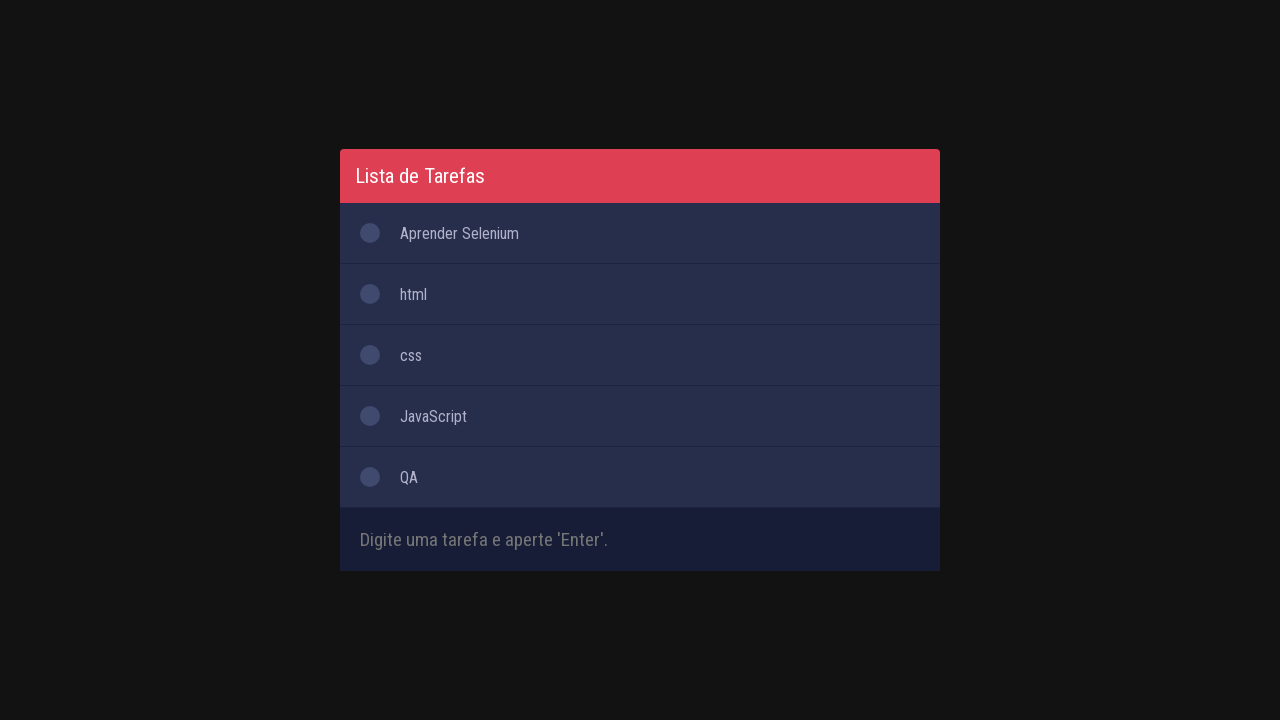

Verified task 'QA' was added to the list at position 5
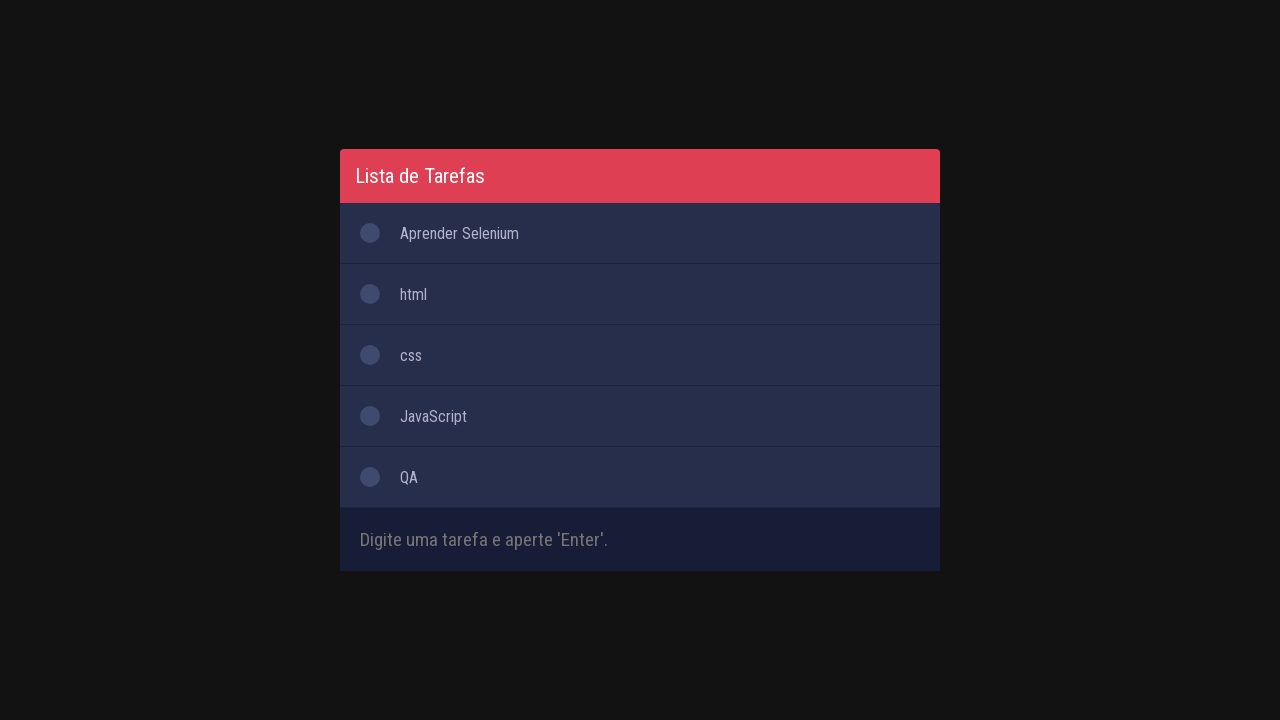

Filled input field with task 'TECHFIXE' on #inputTask
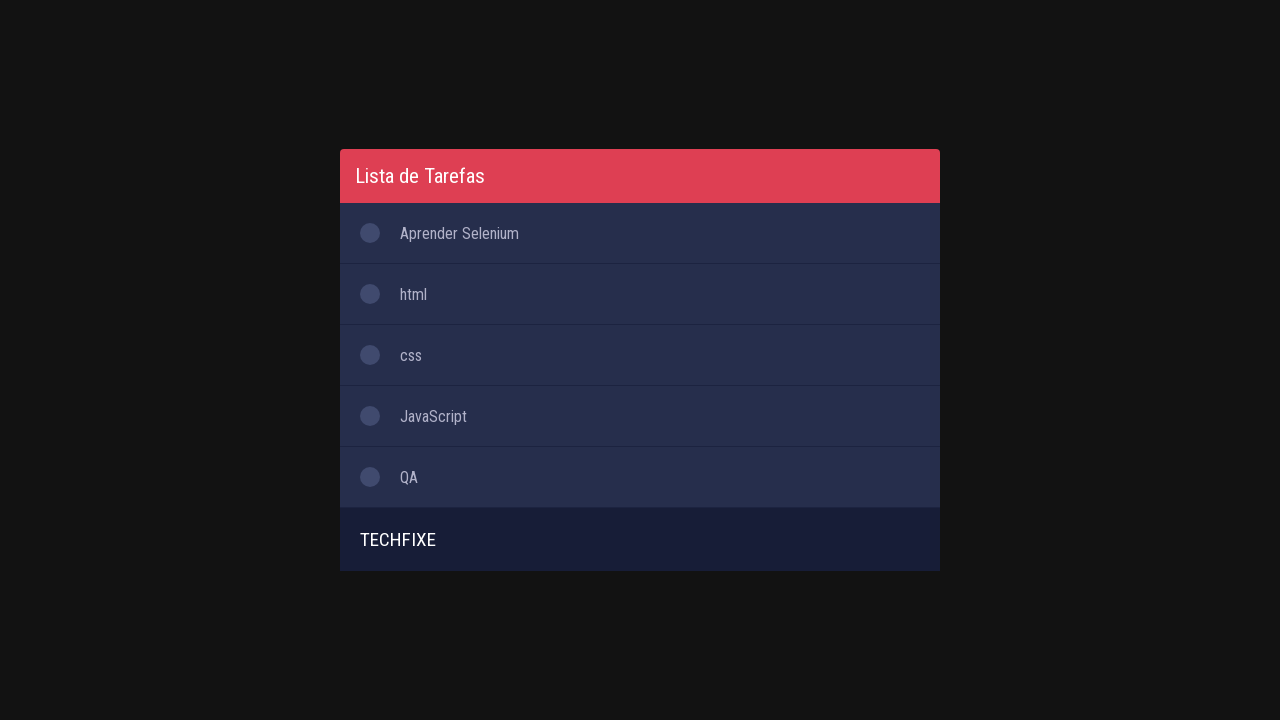

Pressed Enter to add task 'TECHFIXE' on #inputTask
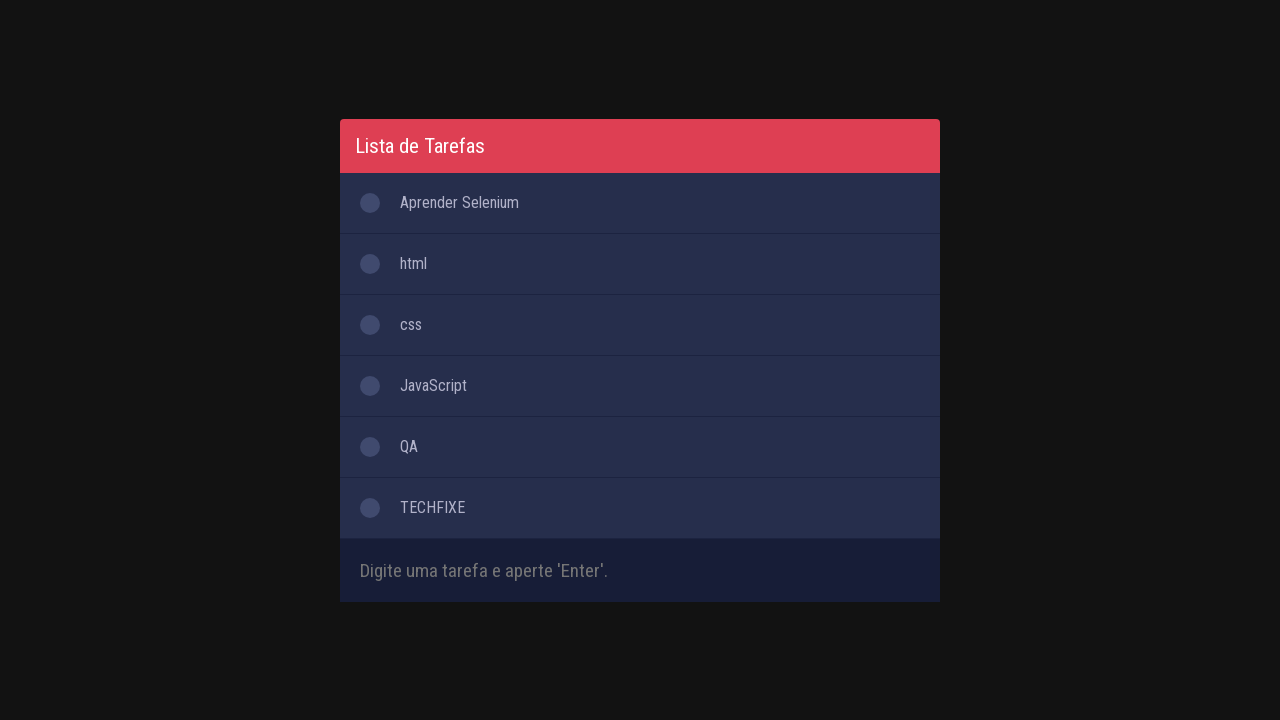

Verified task 'TECHFIXE' was added to the list at position 6
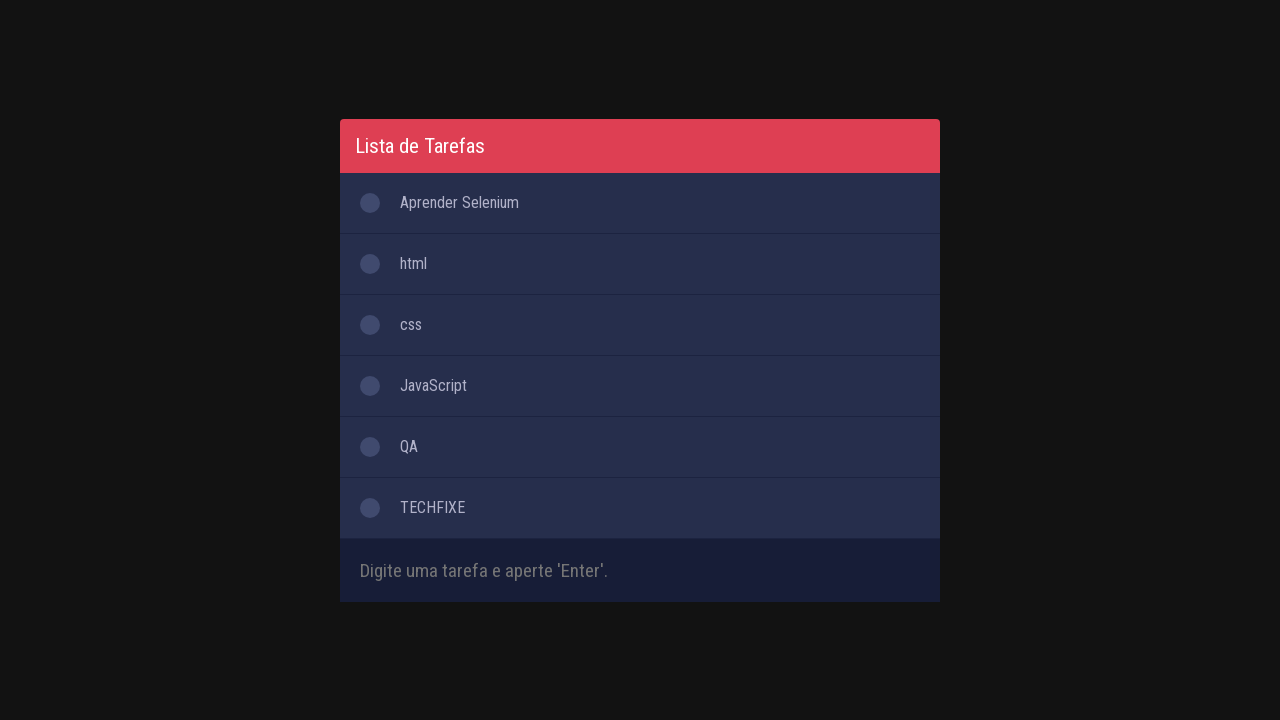

Filled input field with task 'LOOP' on #inputTask
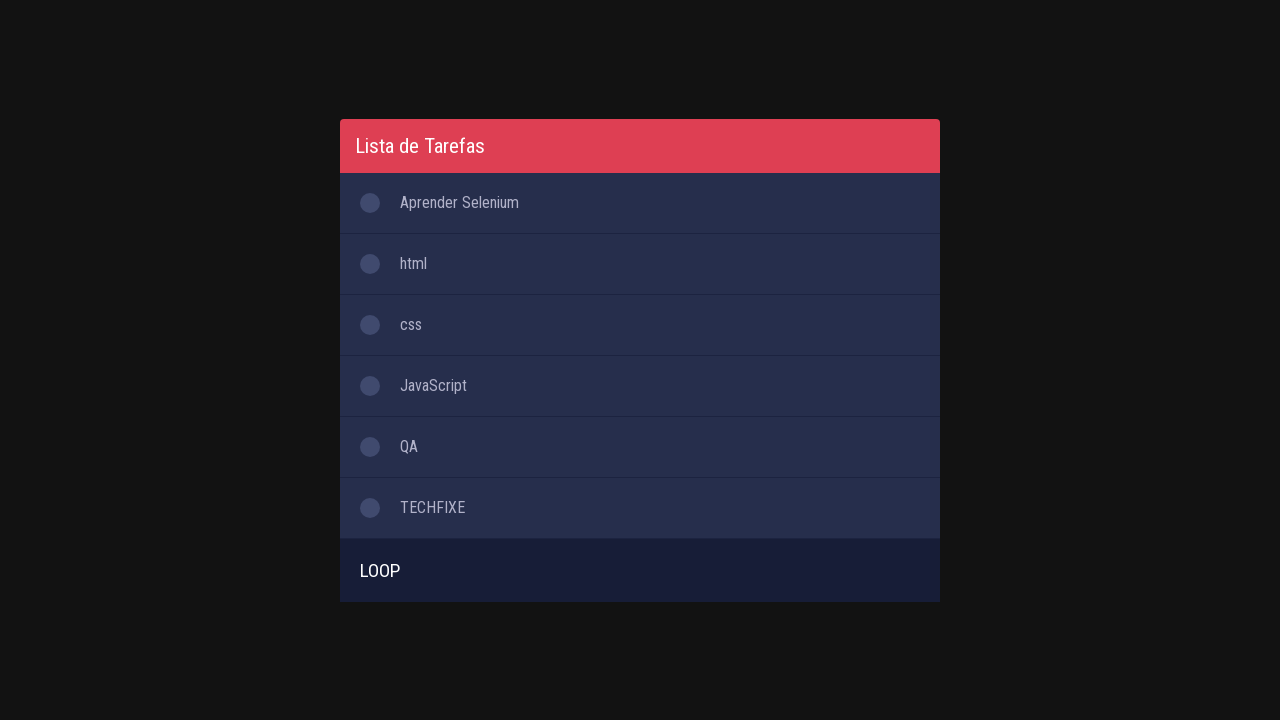

Pressed Enter to add task 'LOOP' on #inputTask
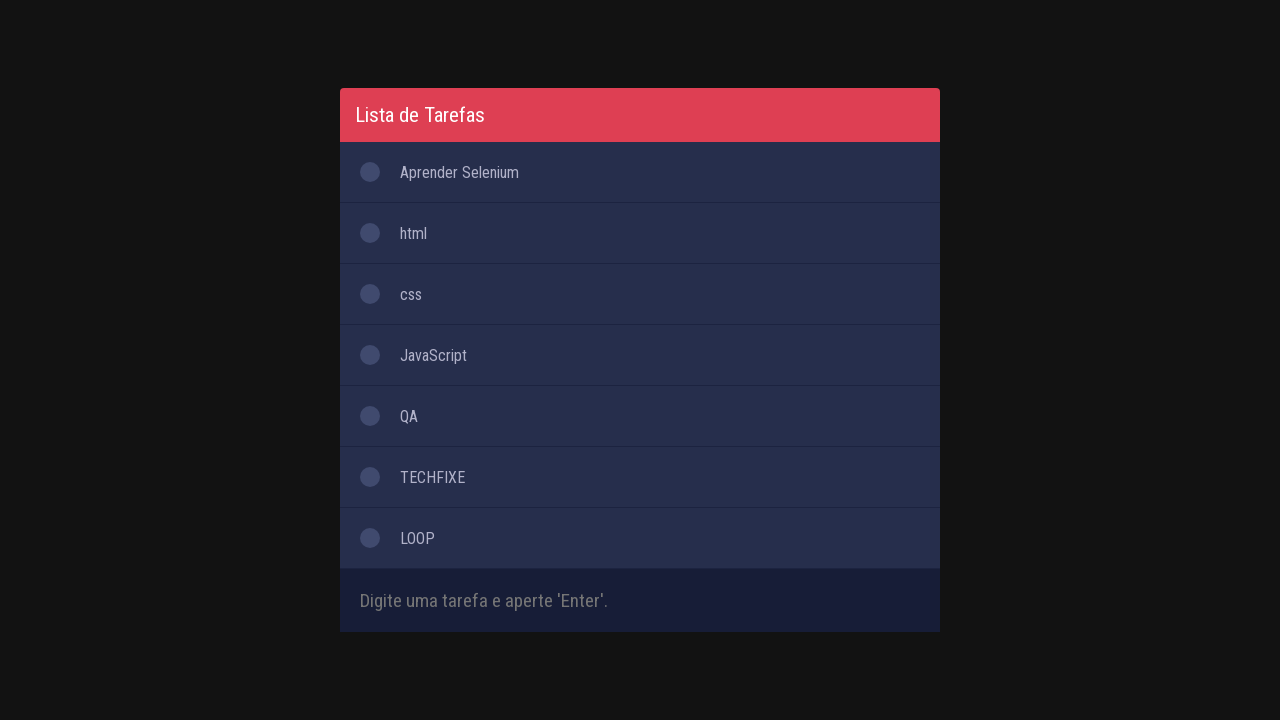

Verified task 'LOOP' was added to the list at position 7
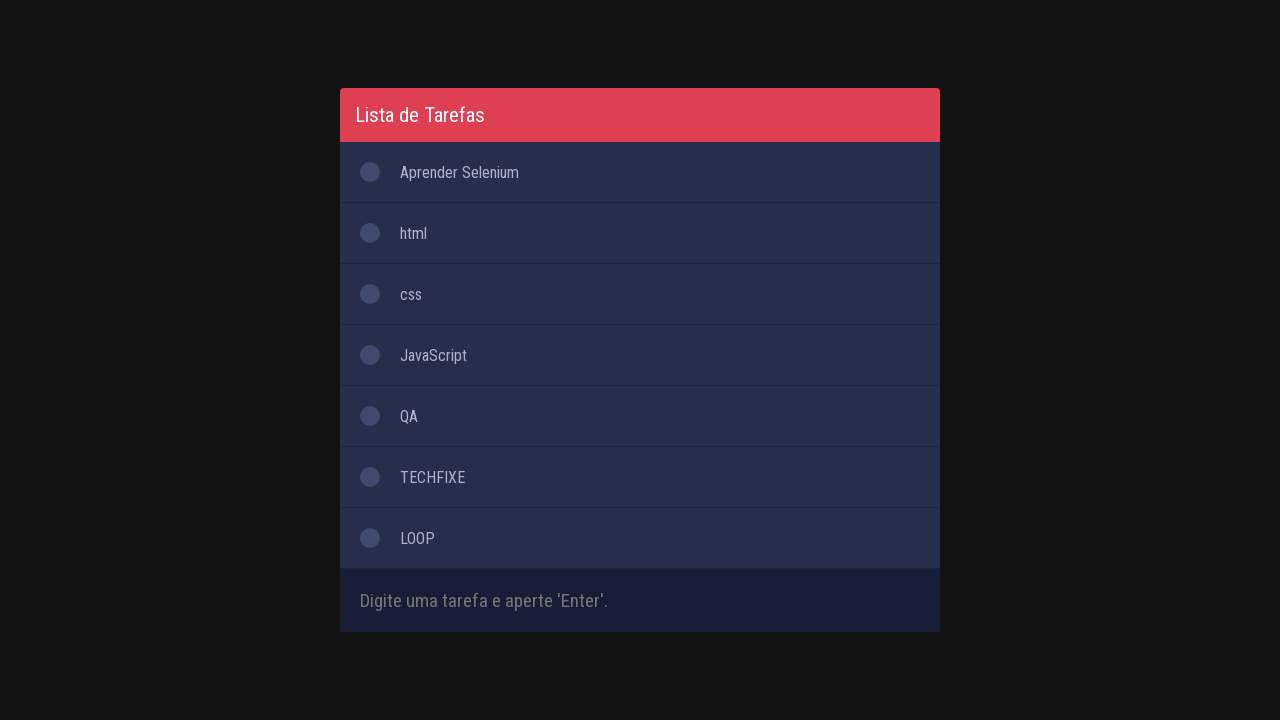

Filled input field with task 'MOCHA' on #inputTask
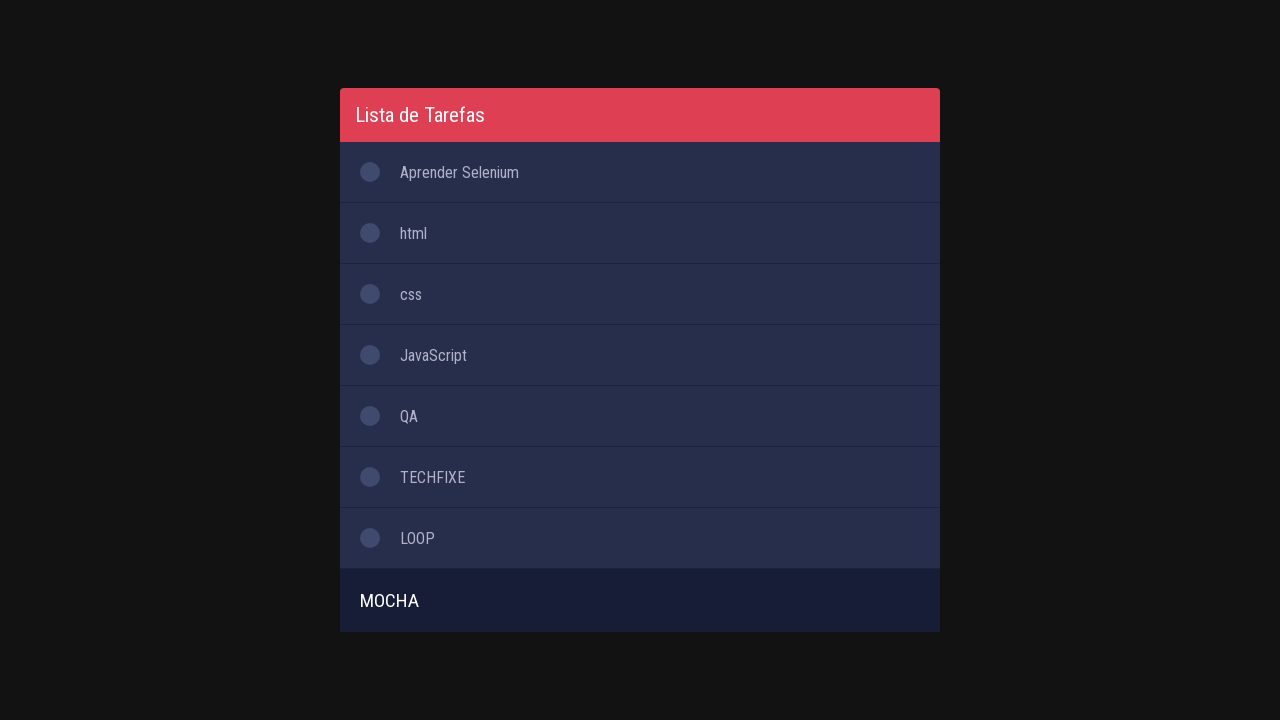

Pressed Enter to add task 'MOCHA' on #inputTask
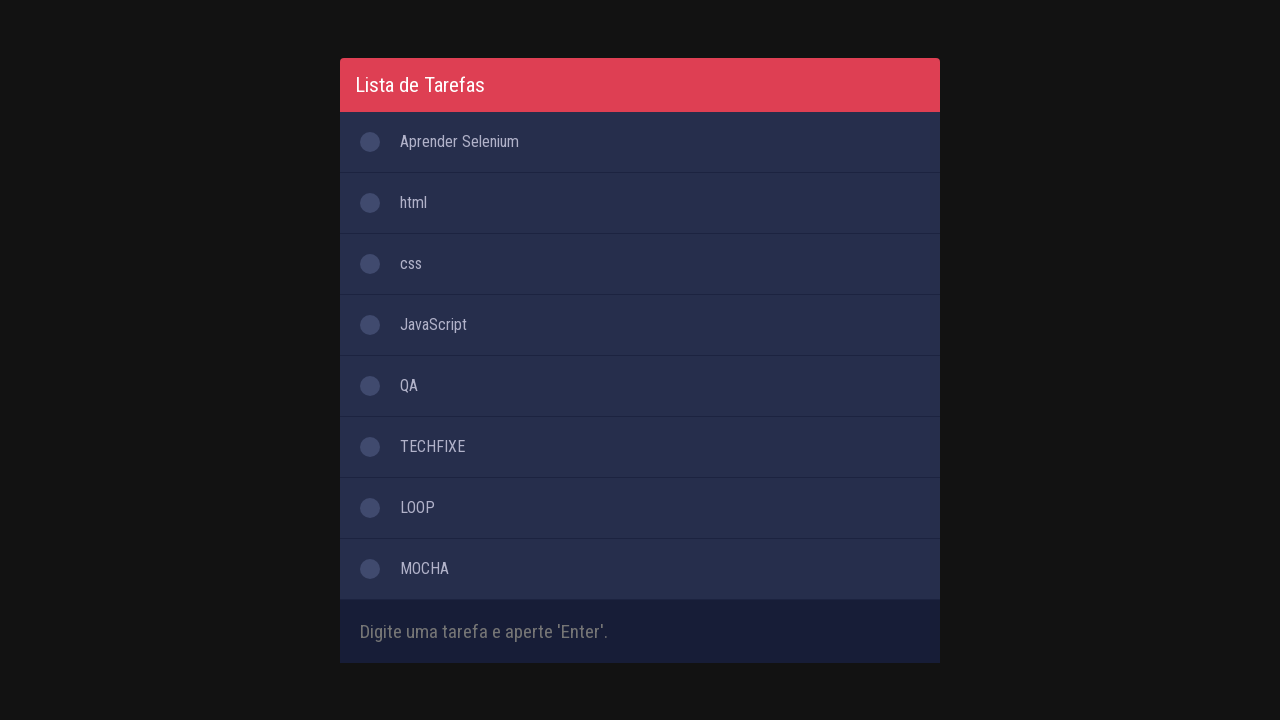

Verified task 'MOCHA' was added to the list at position 8
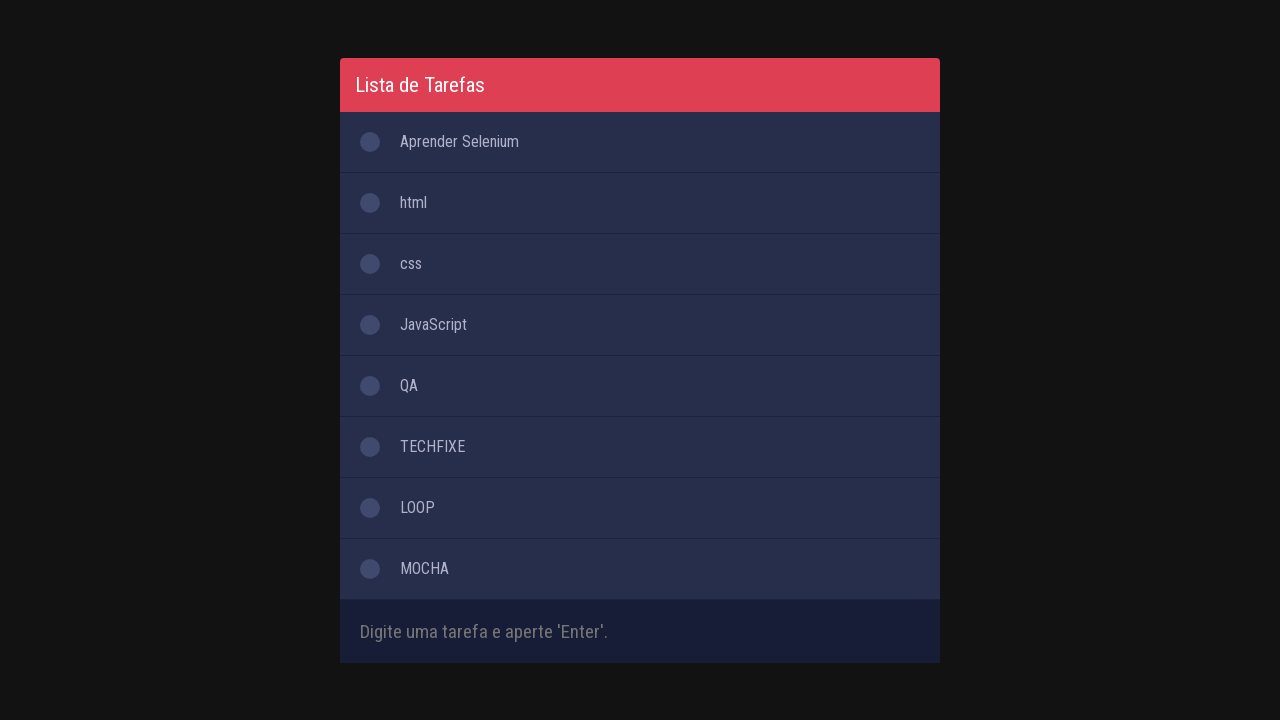

Filled input field with task 'CYPRESS' on #inputTask
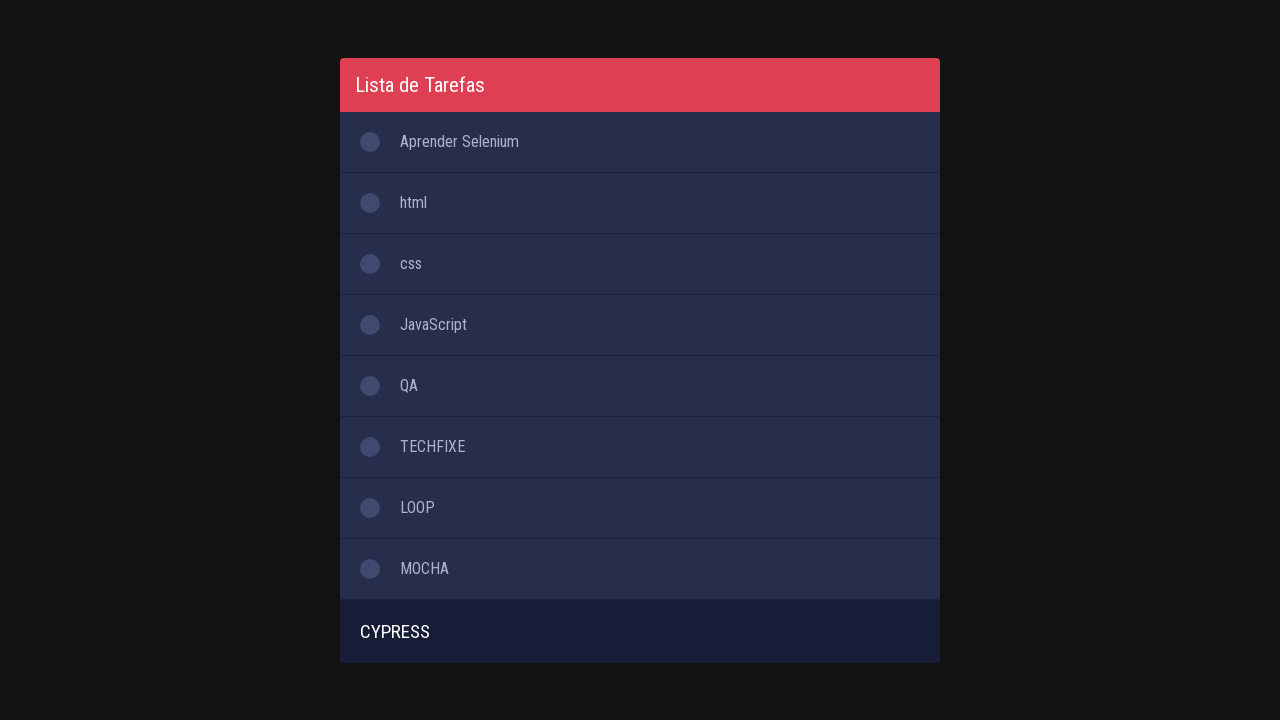

Pressed Enter to add task 'CYPRESS' on #inputTask
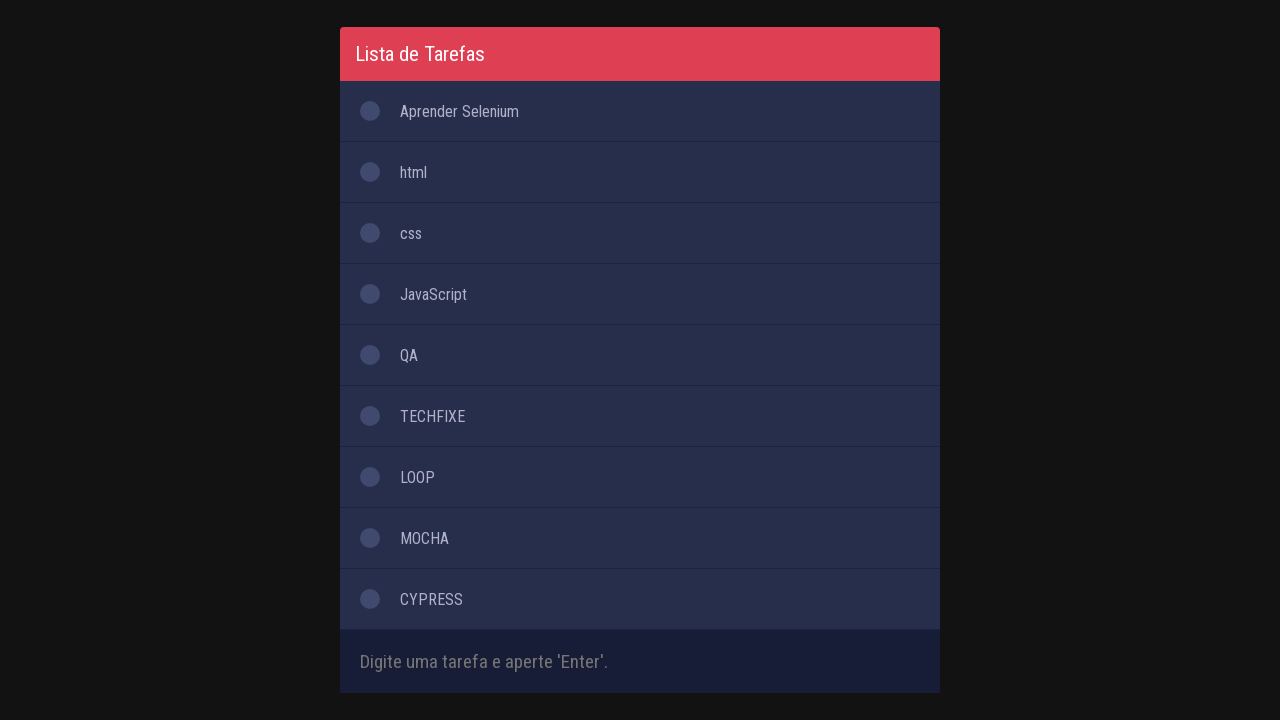

Verified task 'CYPRESS' was added to the list at position 9
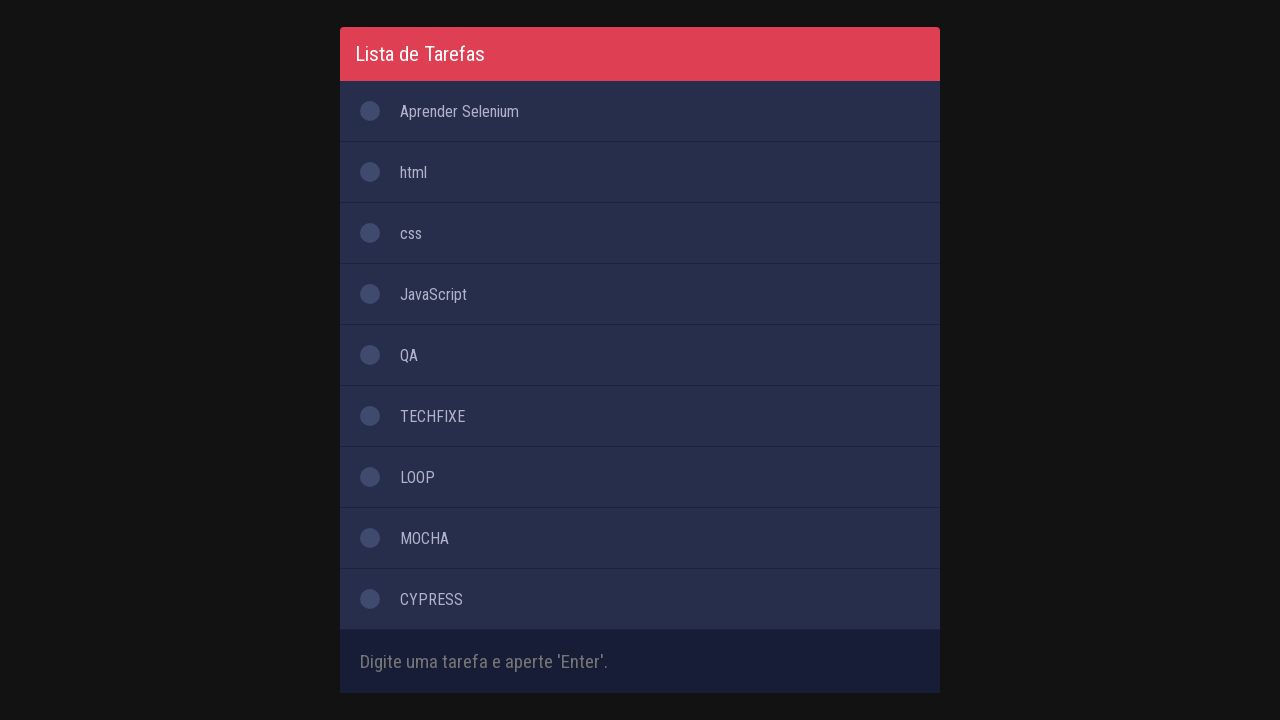

Filled input field with task 'TAREFAS' on #inputTask
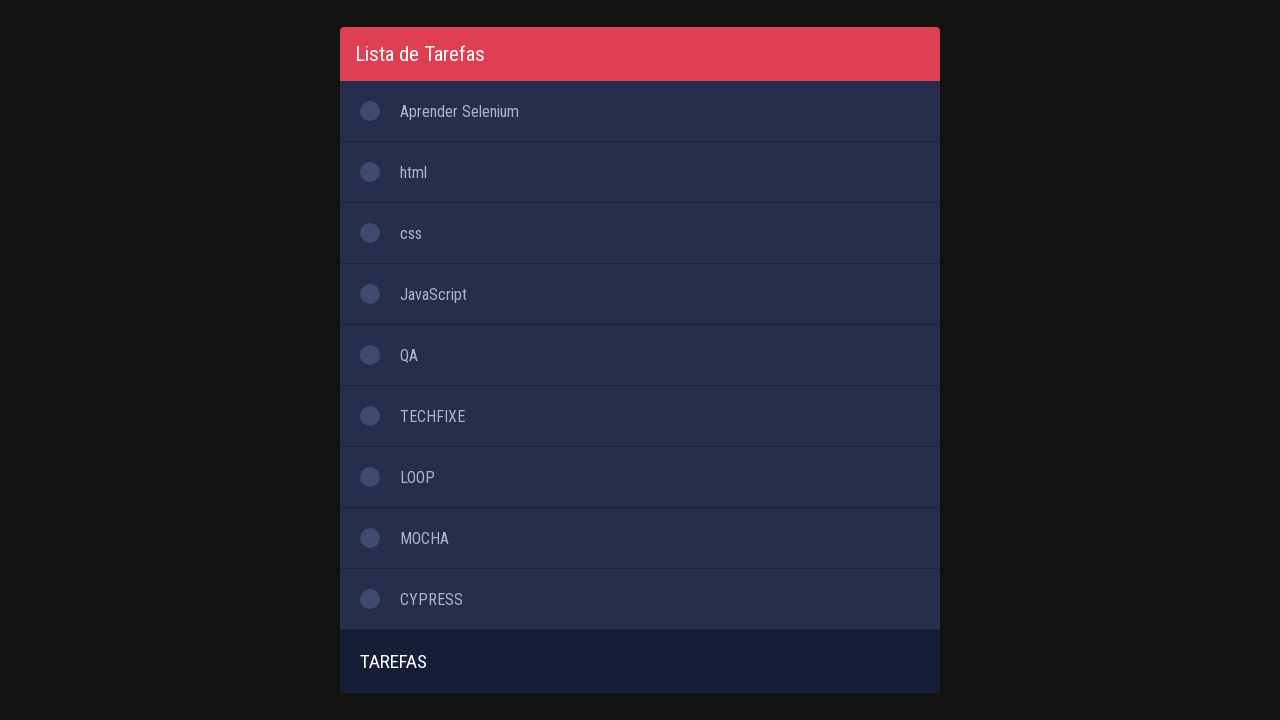

Pressed Enter to add task 'TAREFAS' on #inputTask
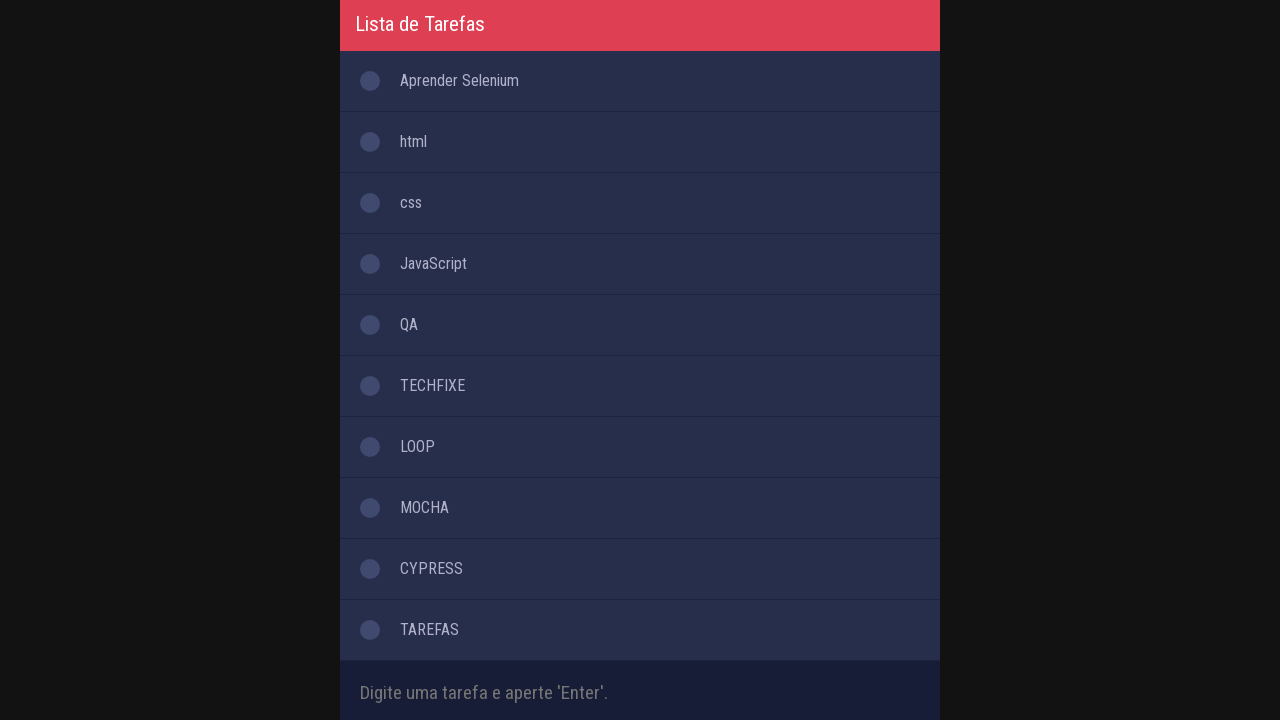

Verified task 'TAREFAS' was added to the list at position 10
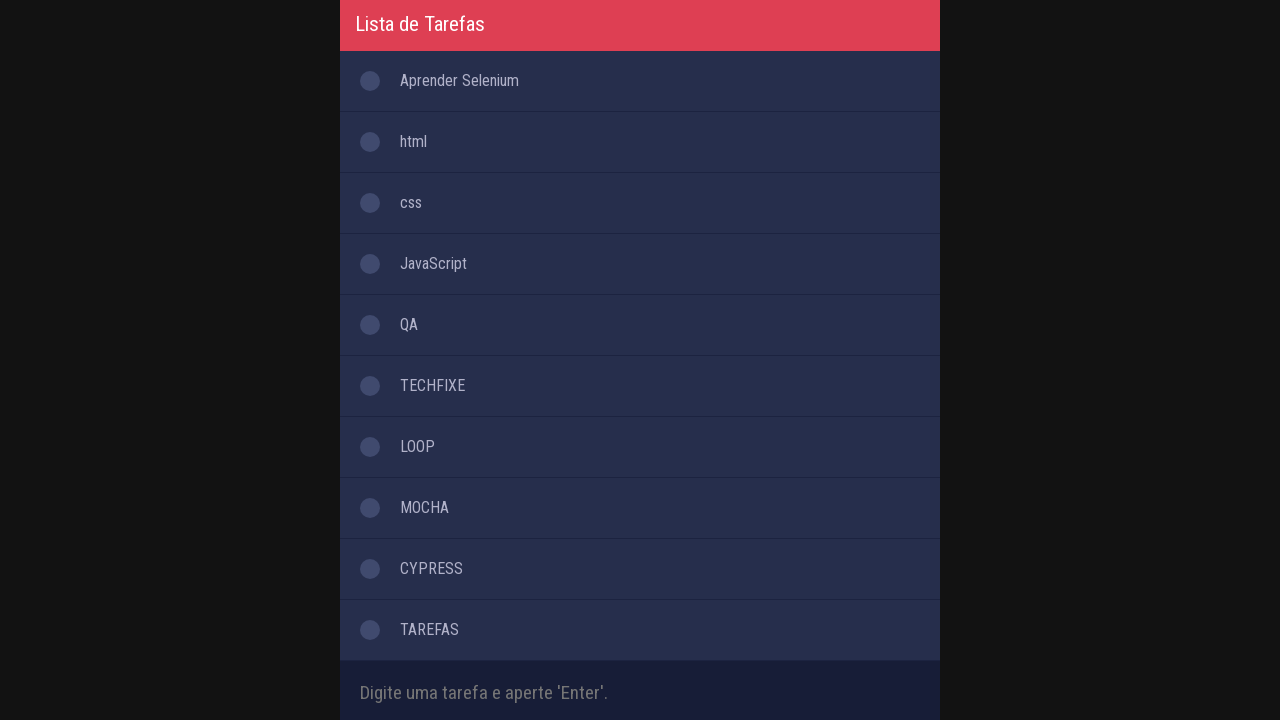

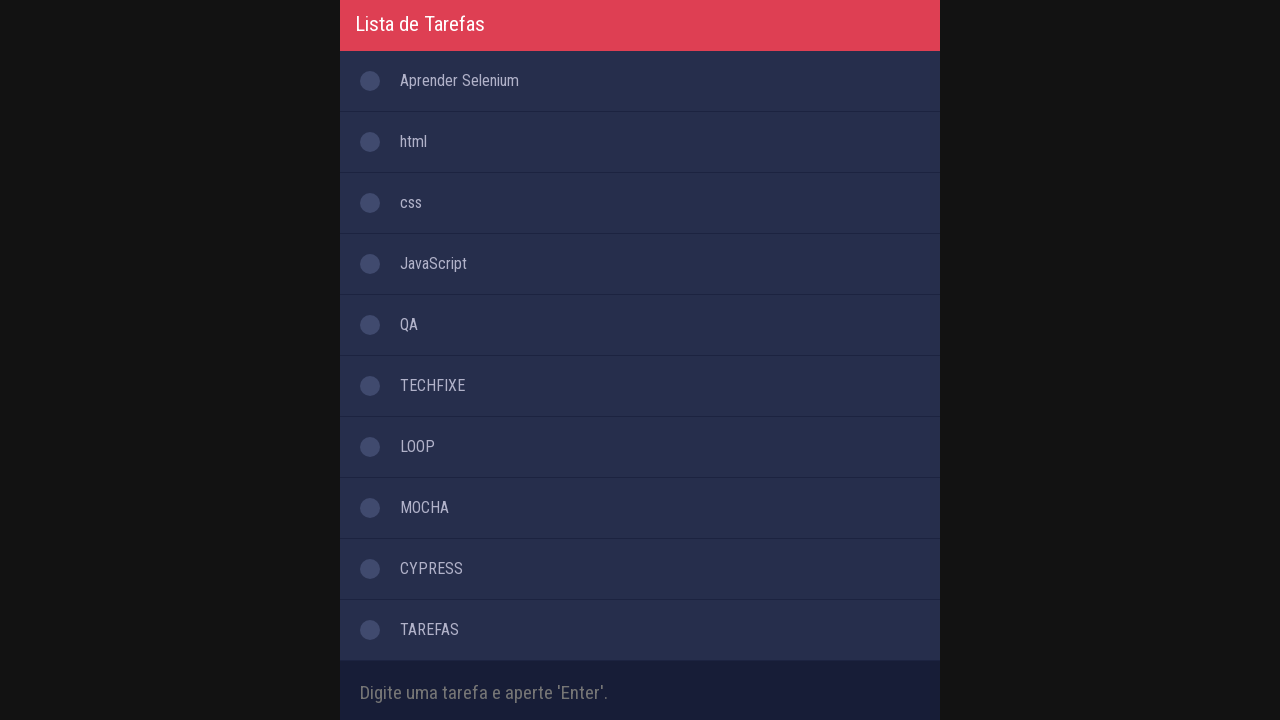